Navigates to Wisequarter homepage and verifies the page title contains "Wise"

Starting URL: https://www.wisequarter.com

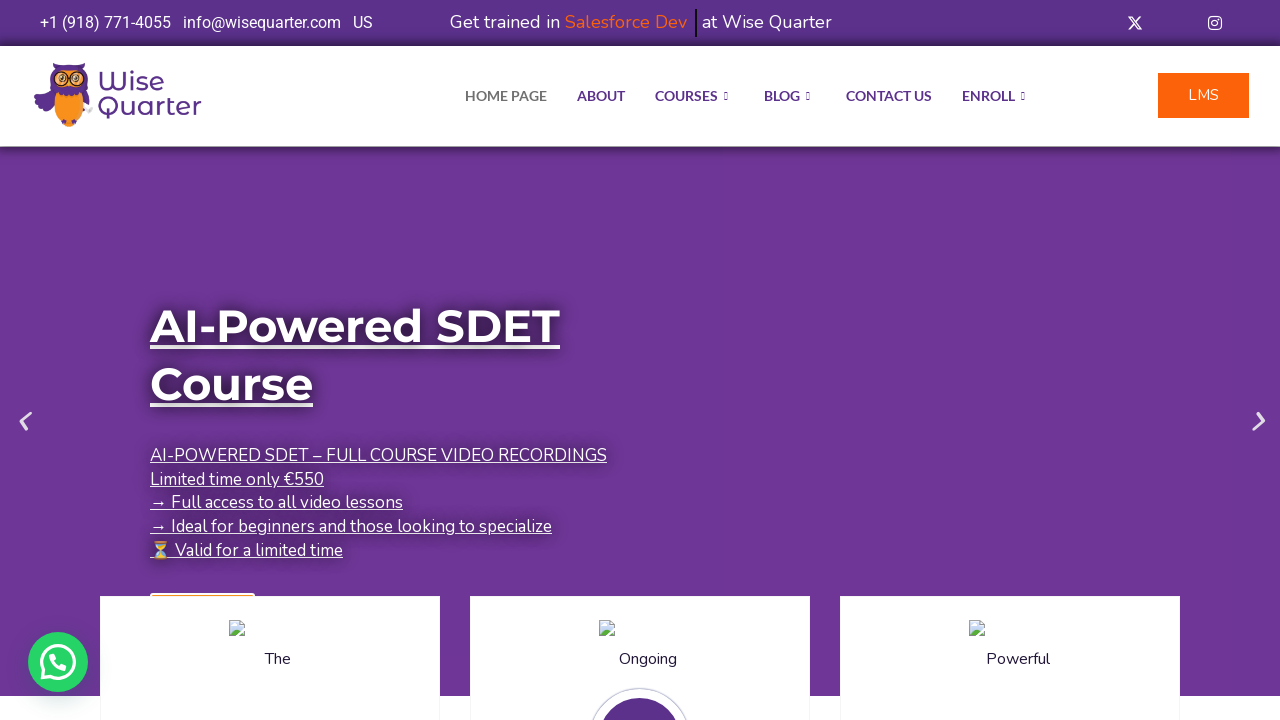

Waited for page to load (domcontentloaded state)
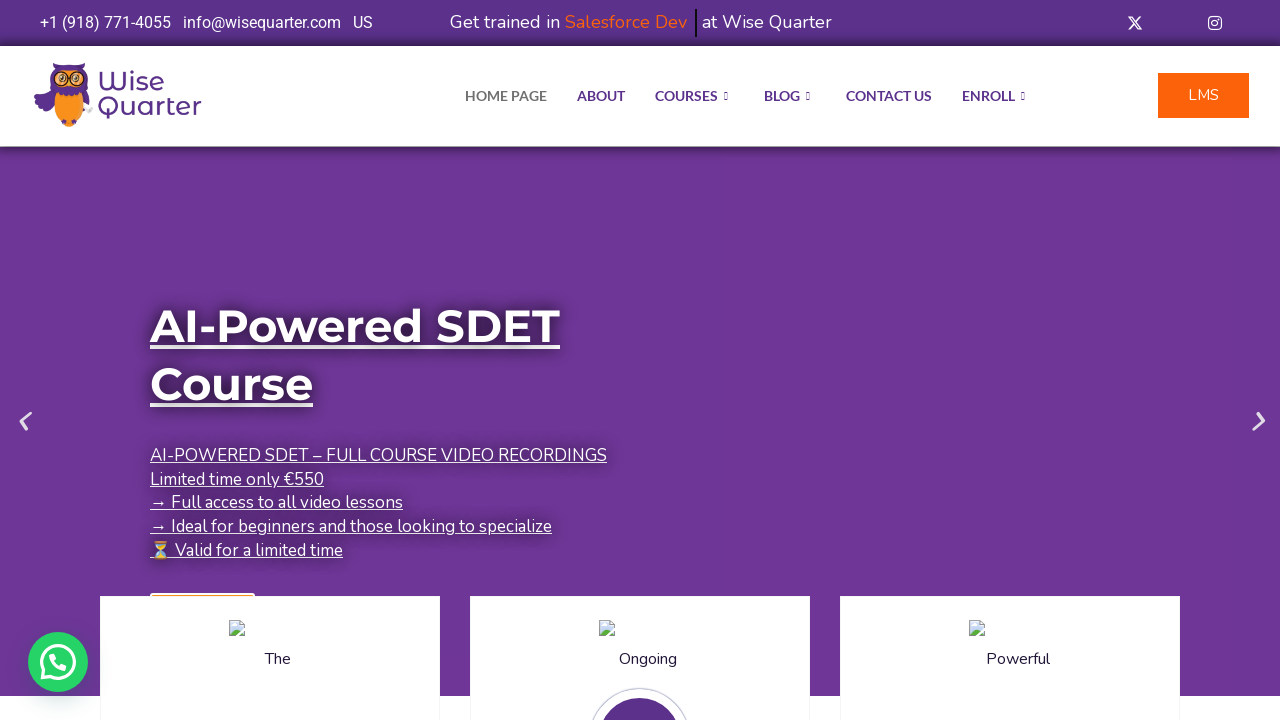

Verified page title contains 'Wise'
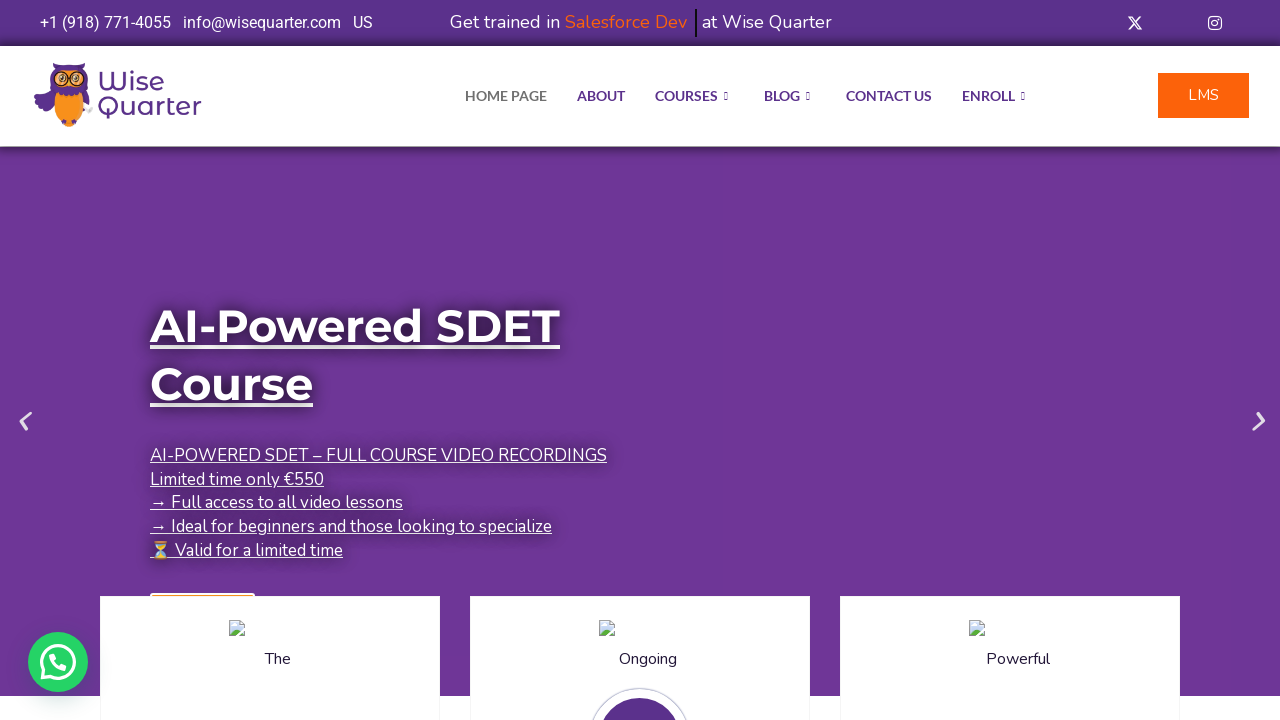

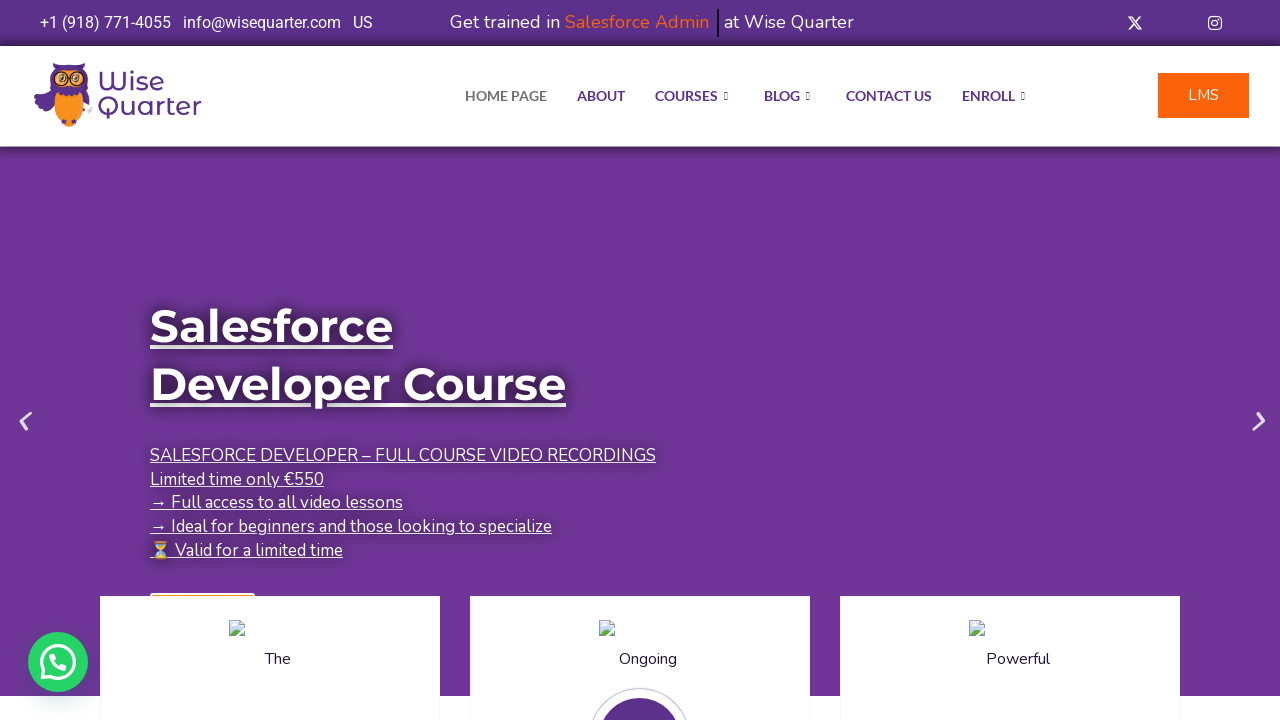